Tests mouse interactions by performing drag and drop between two columns using low-level mouse actions.

Starting URL: https://the-internet.herokuapp.com/drag_and_drop

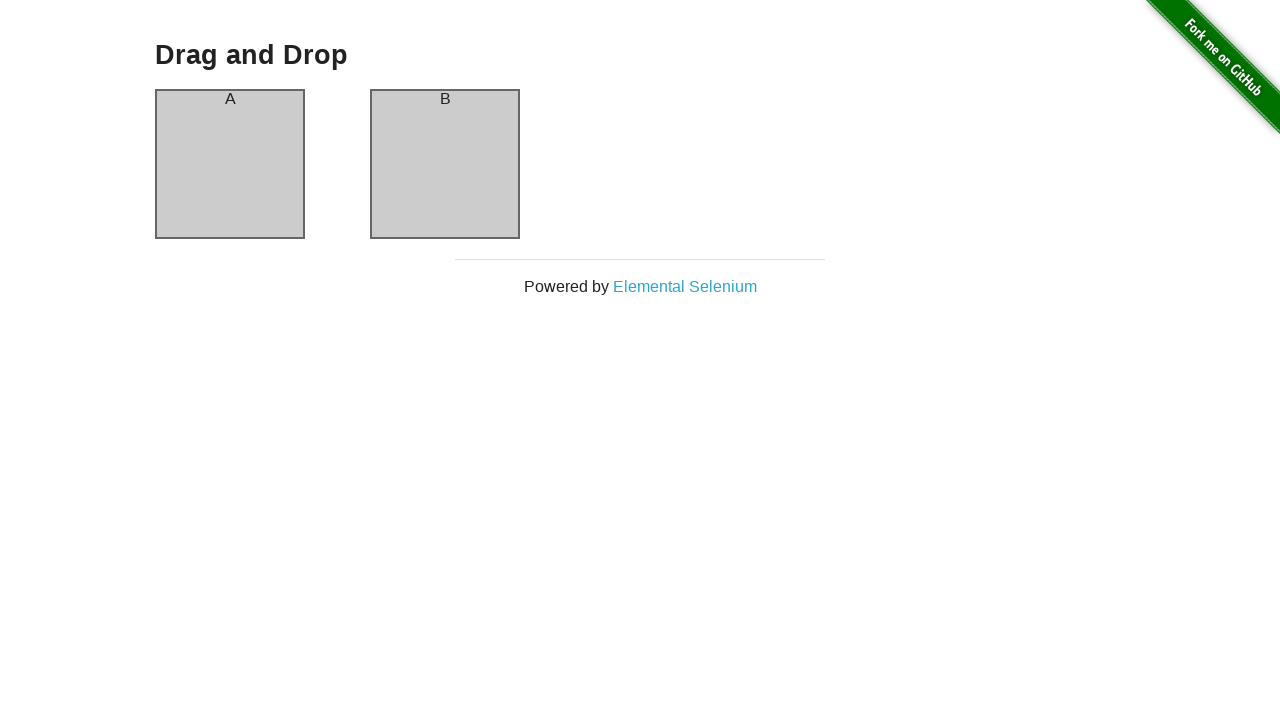

Located column A element
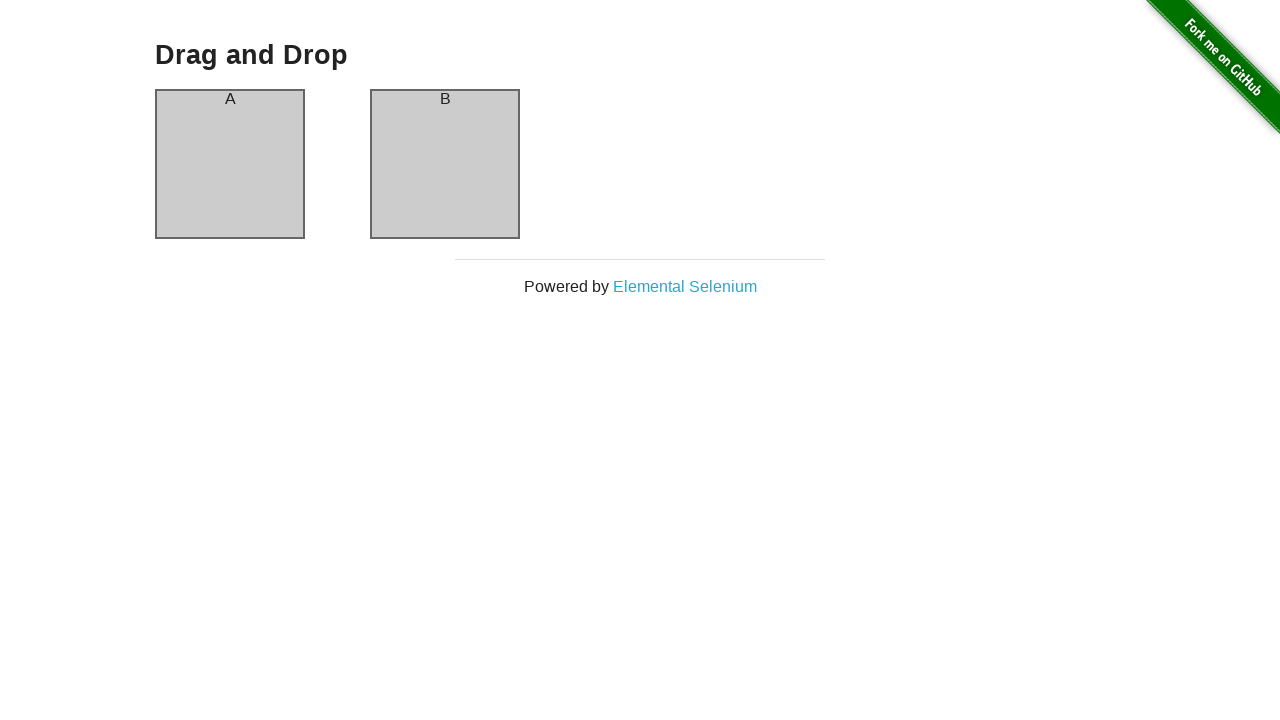

Located column B element
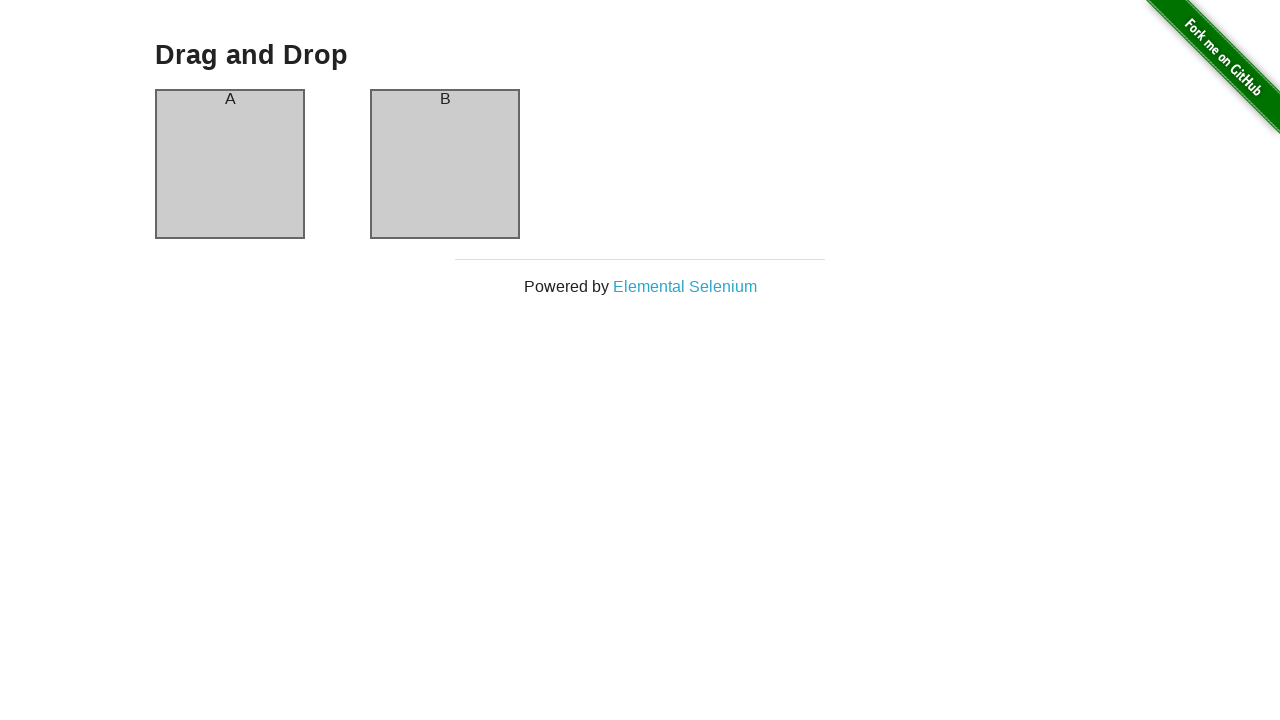

Retrieved bounding box for column A
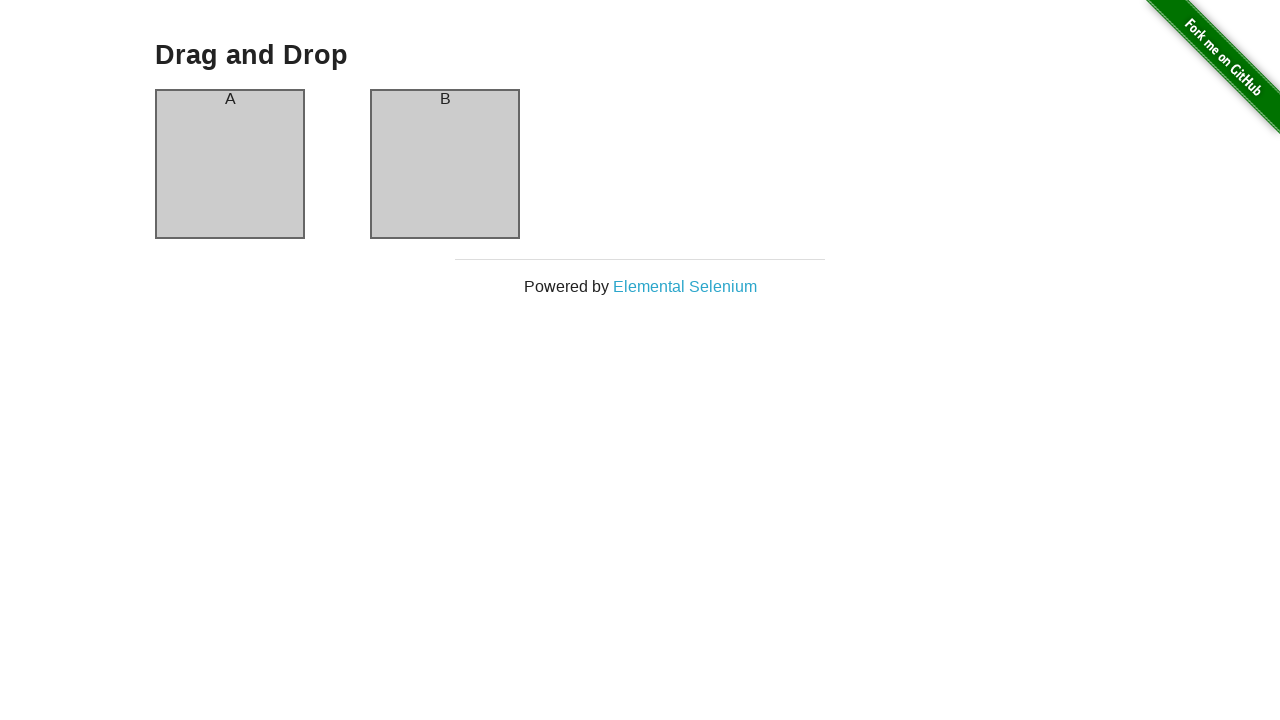

Retrieved bounding box for column B
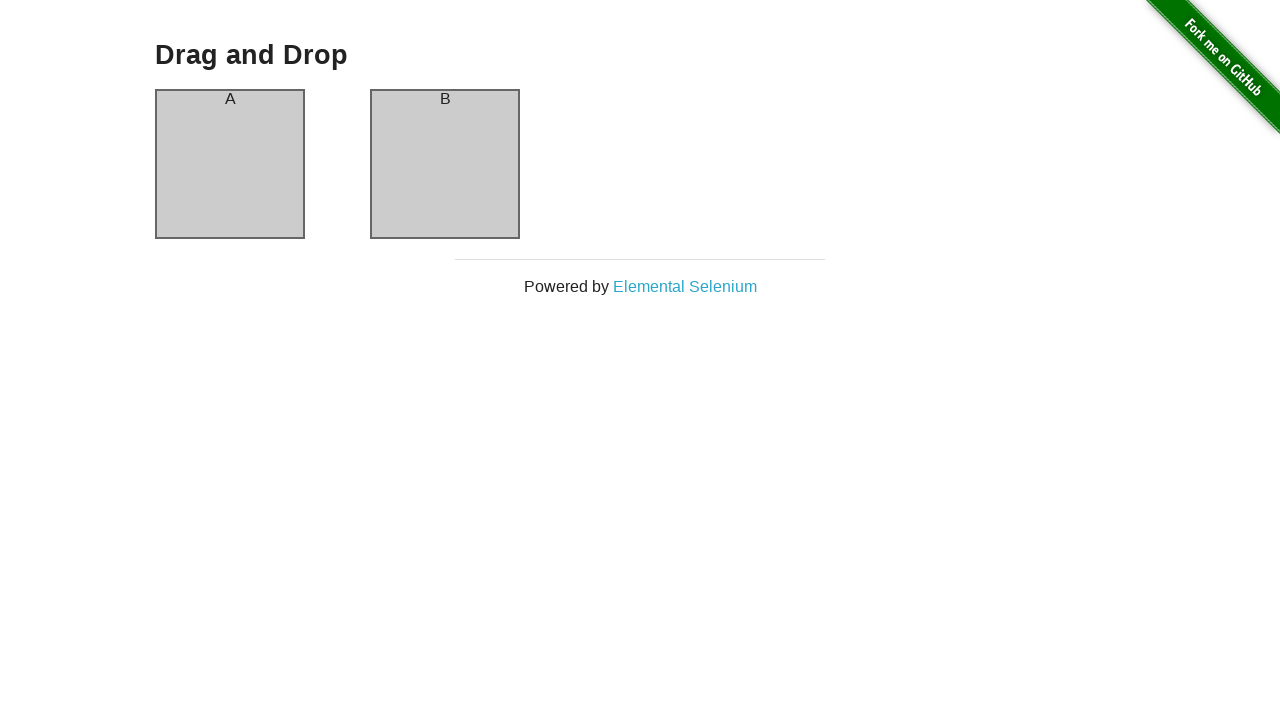

Moved mouse to center of column A at (230, 164)
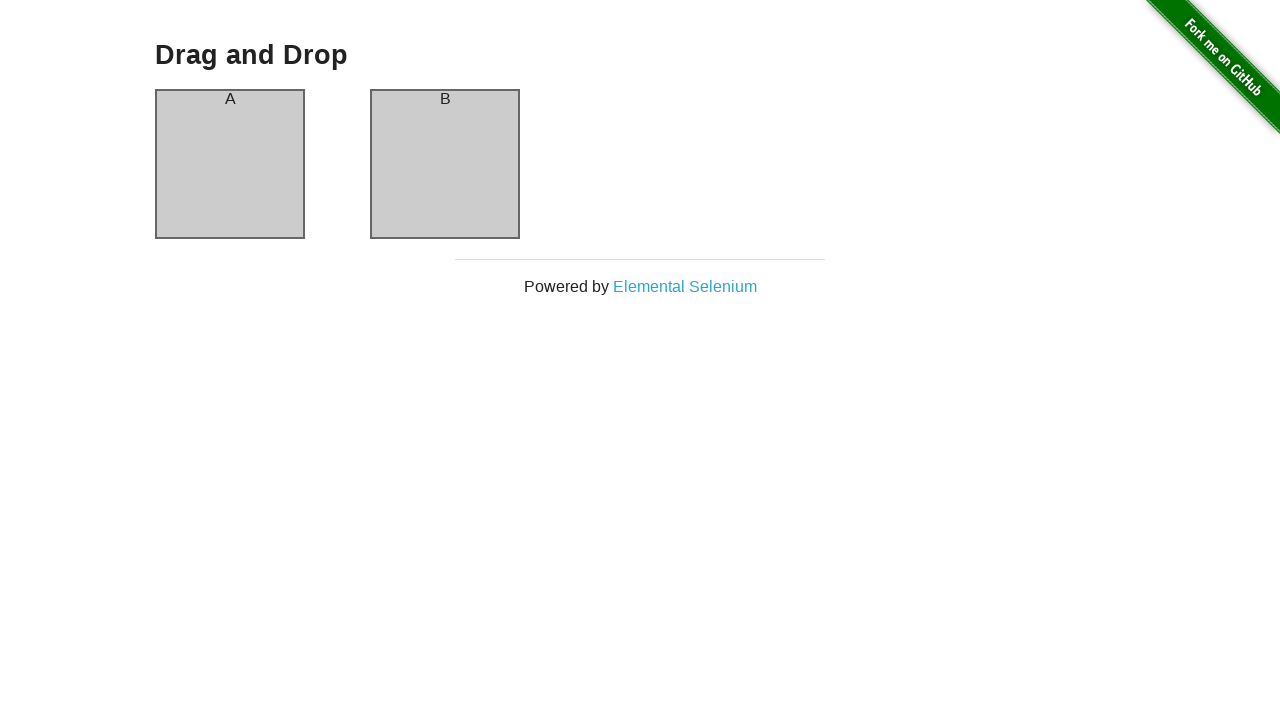

Pressed mouse button down on column A at (230, 164)
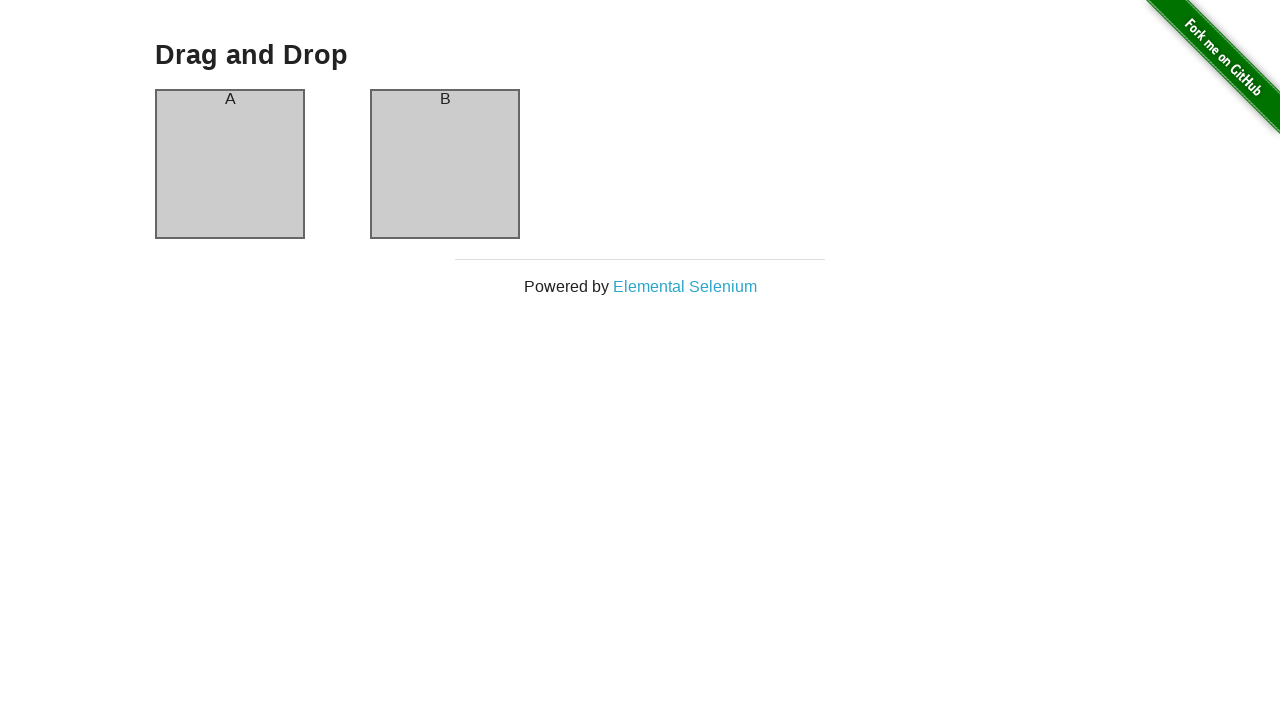

Dragged mouse to center of column B at (445, 164)
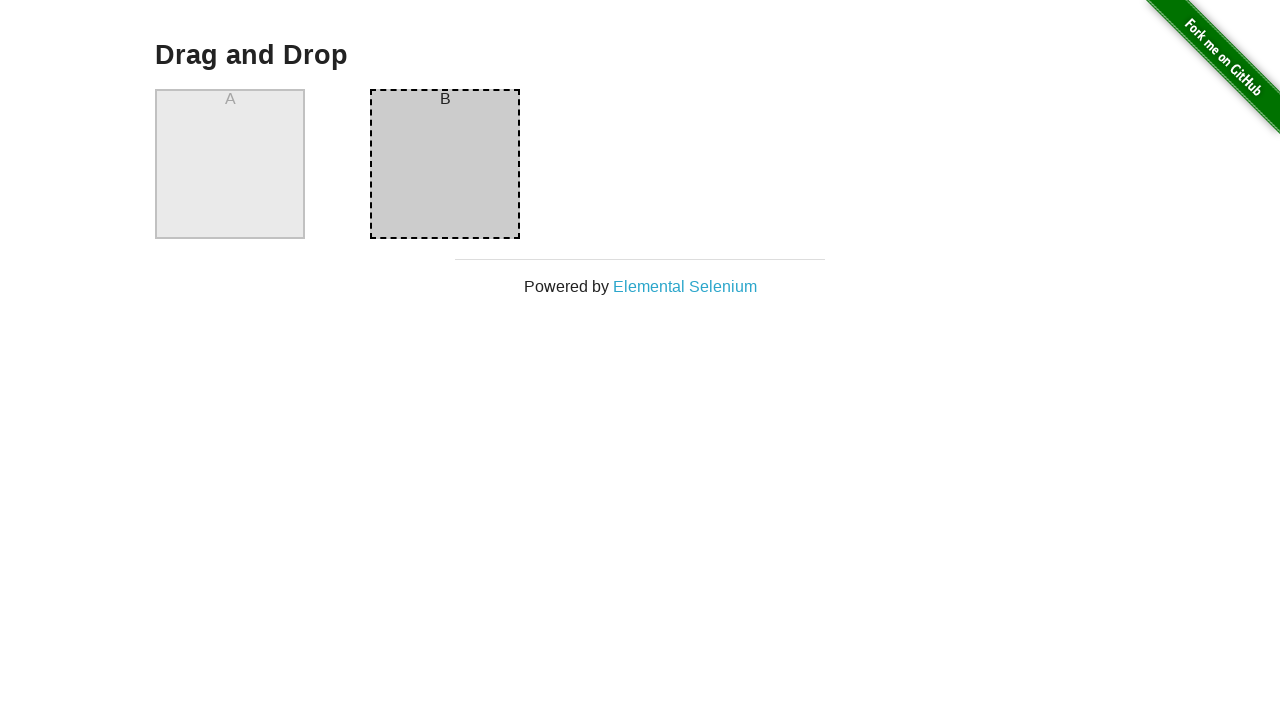

Released mouse button to complete drag and drop operation at (445, 164)
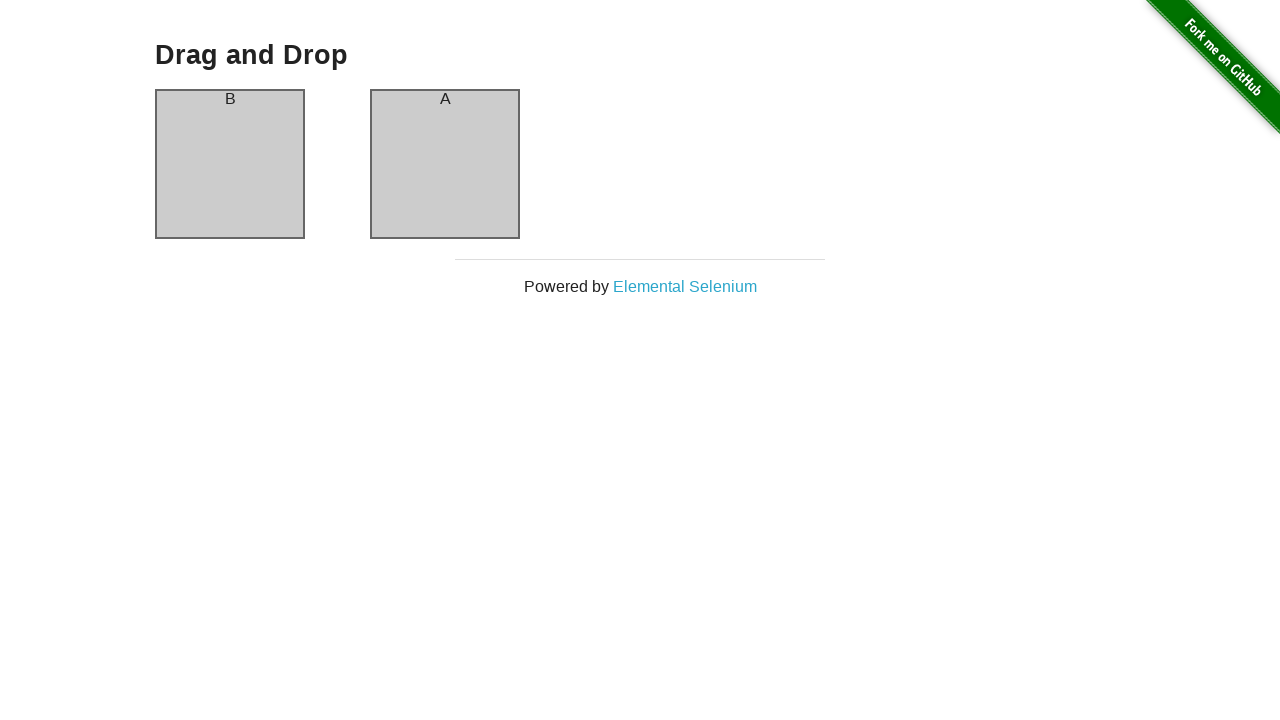

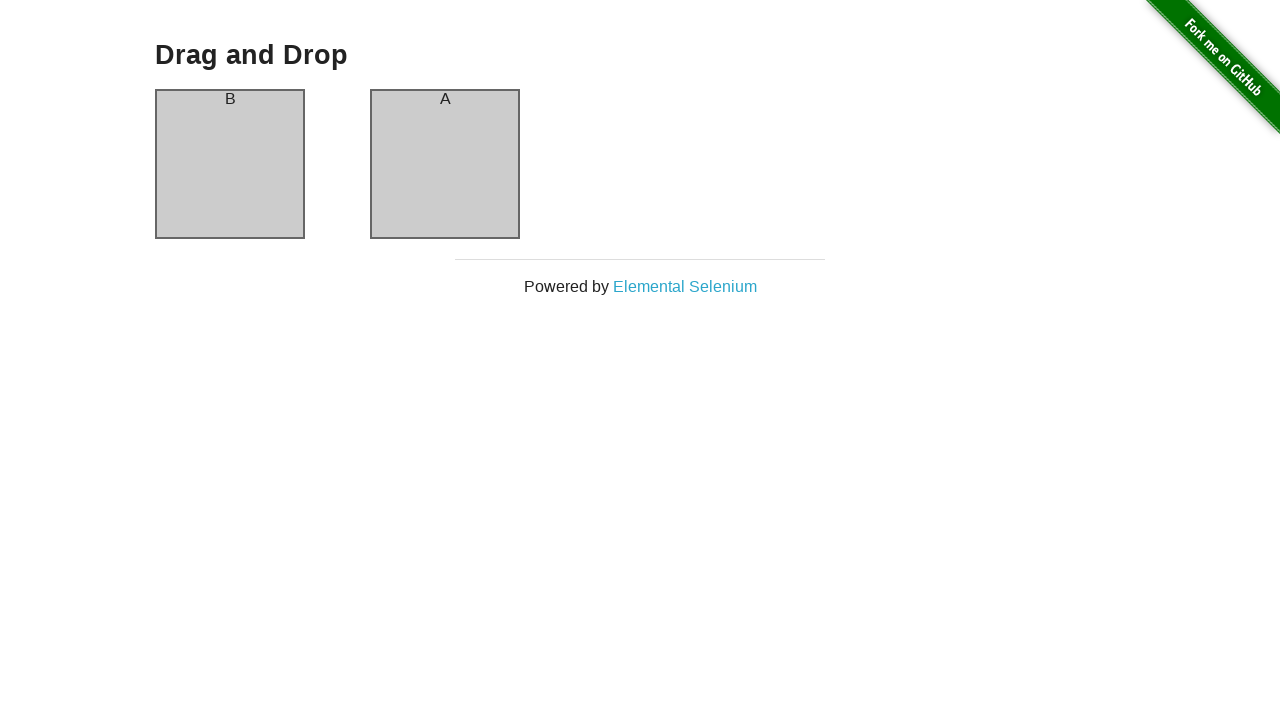